Navigates to Rahul Shetty Academy website and verifies the page loads by getting the page title

Starting URL: https://rahulshettyacademy.com/

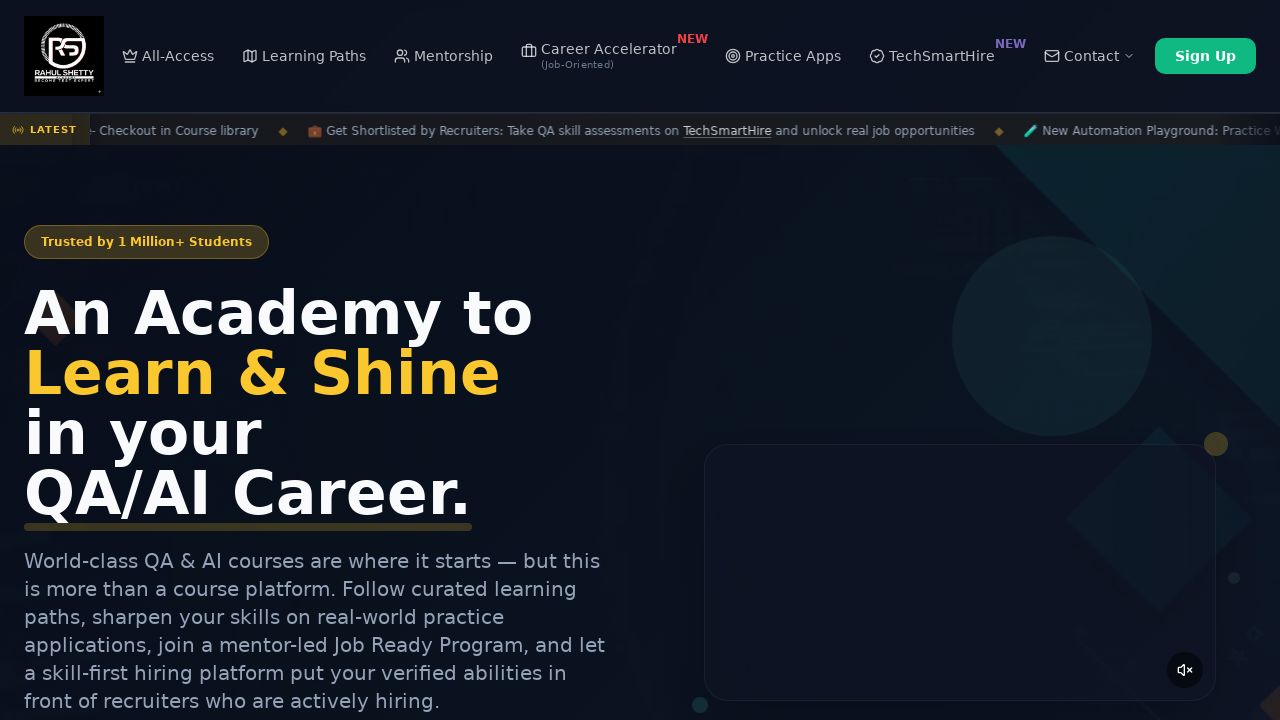

Retrieved page title from Rahul Shetty Academy website
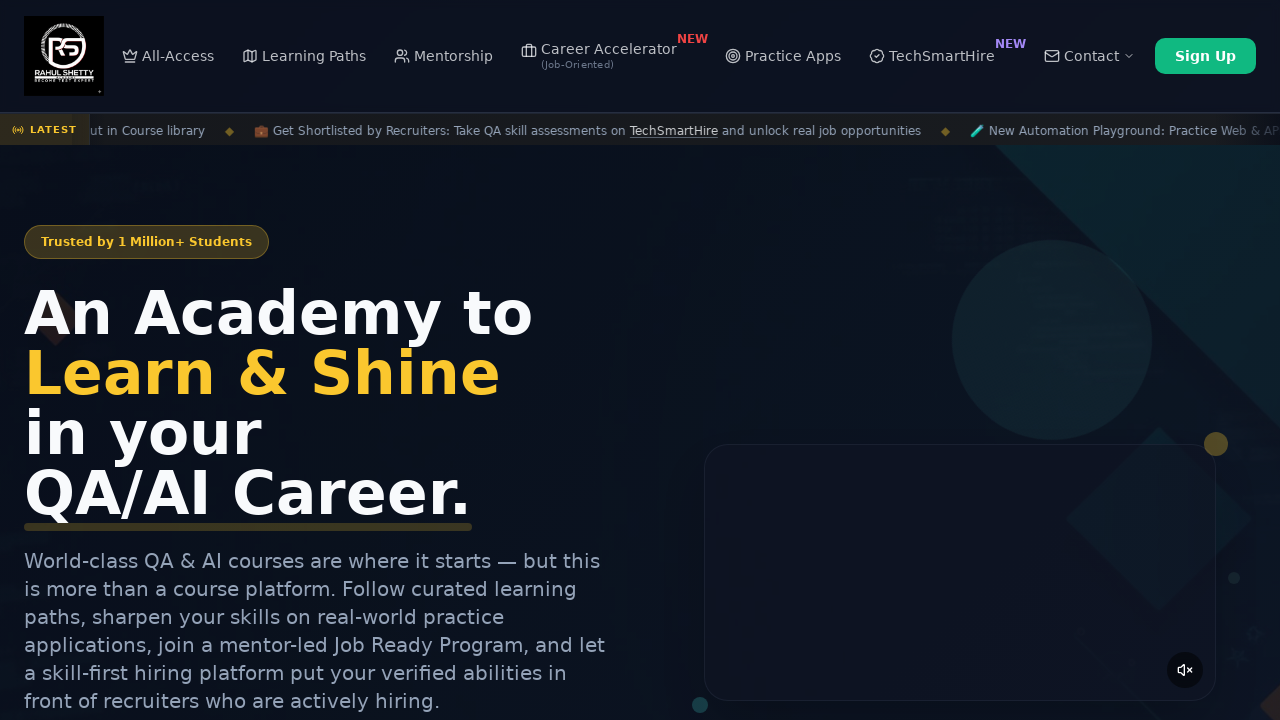

Printed page title to console
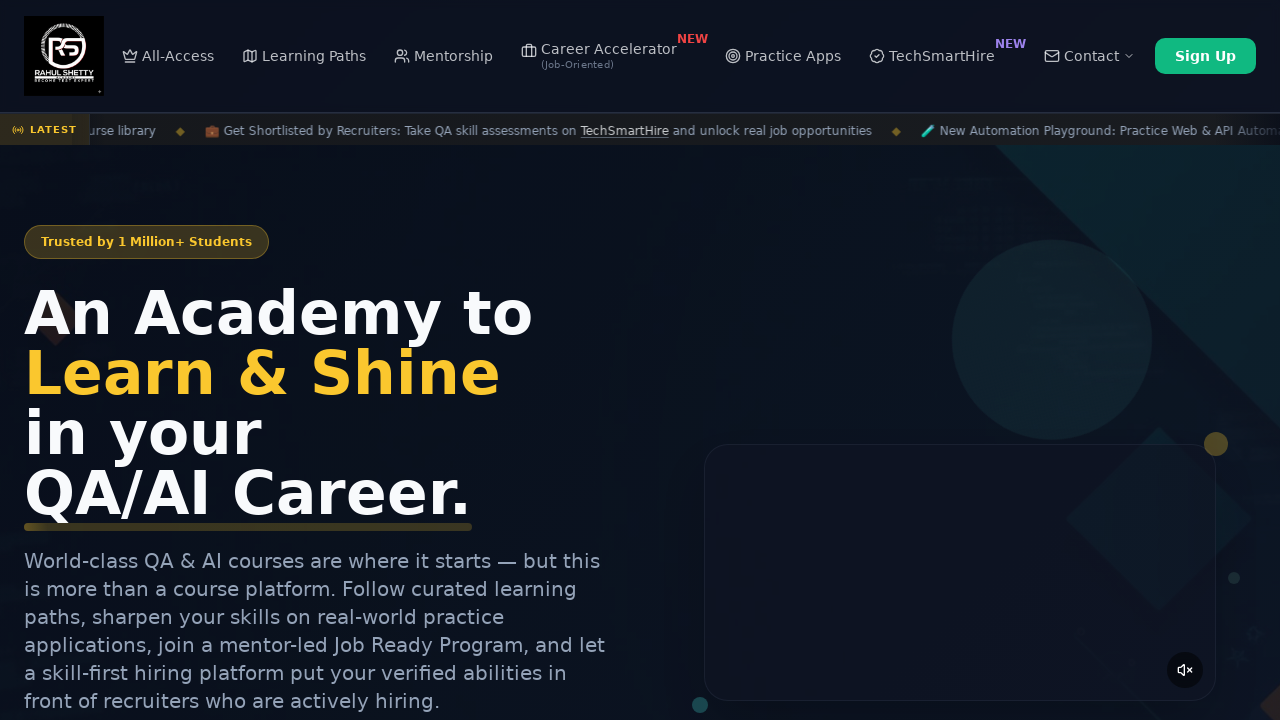

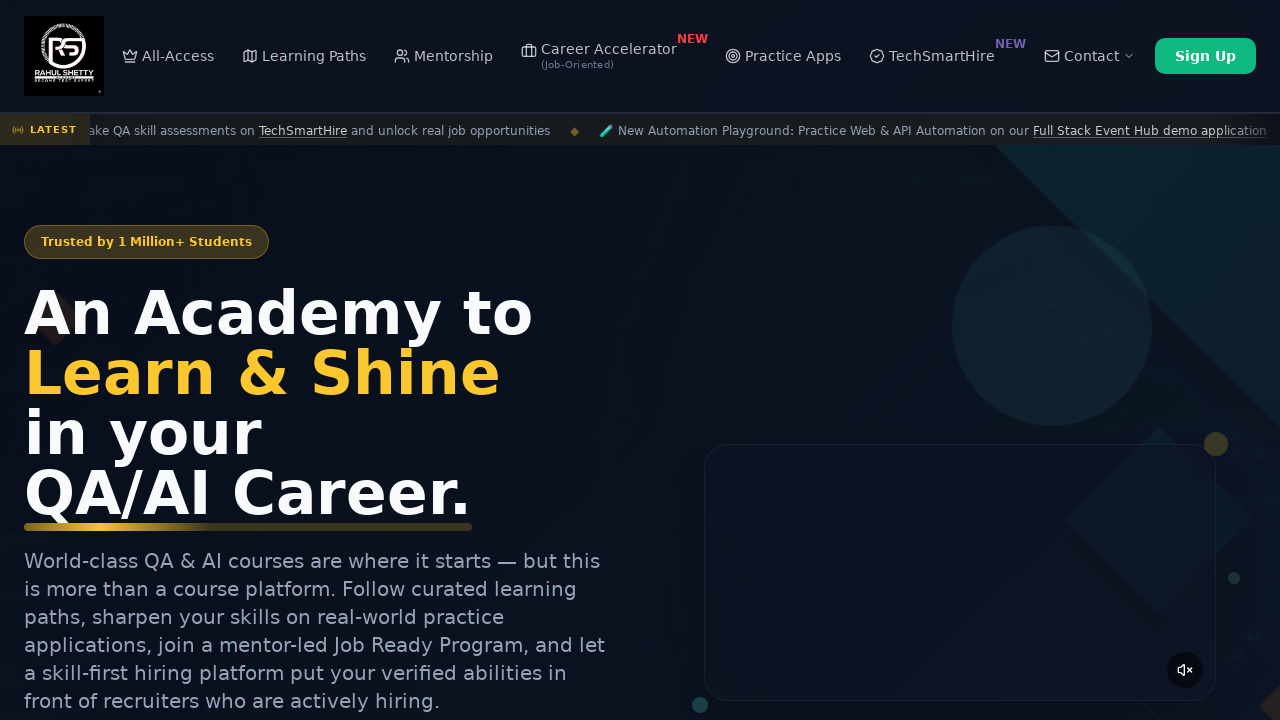